Tests context menu functionality by navigating to the context menu page and triggering a right-click on a designated area to verify a dialog appears with the expected message.

Starting URL: https://the-internet.herokuapp.com/

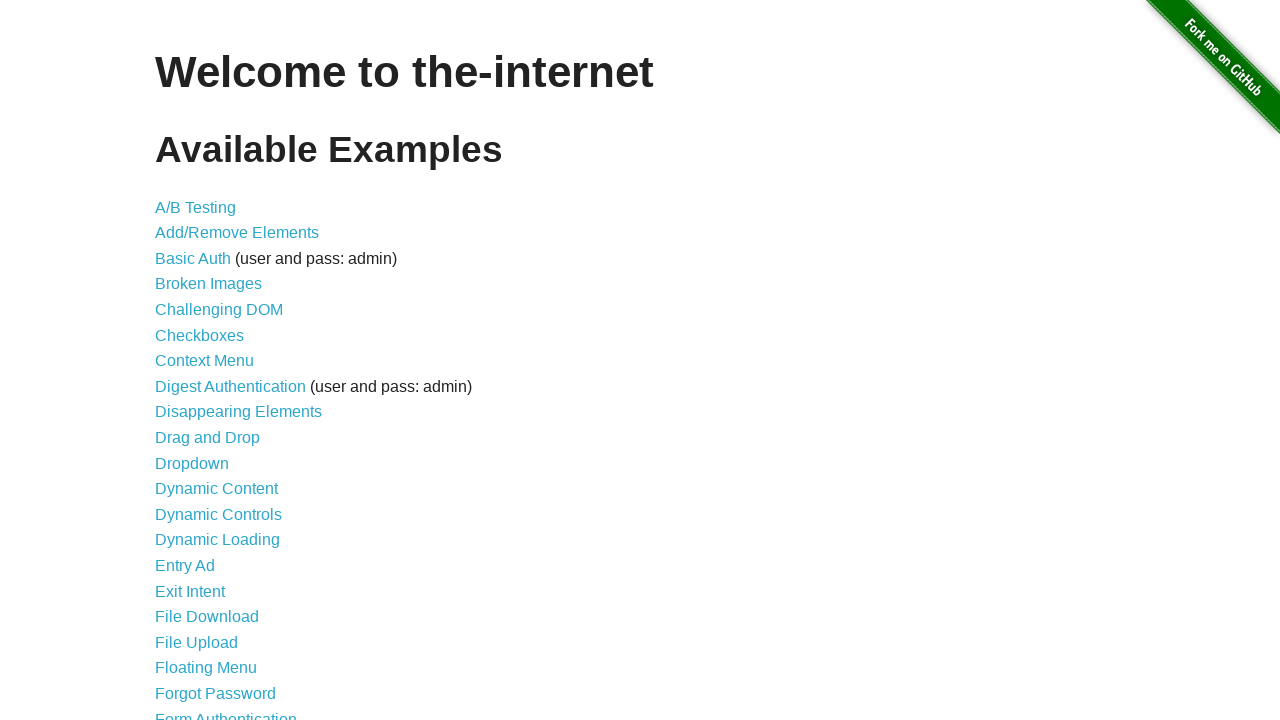

Clicked on Context Menu link at (204, 361) on text=Context Menu
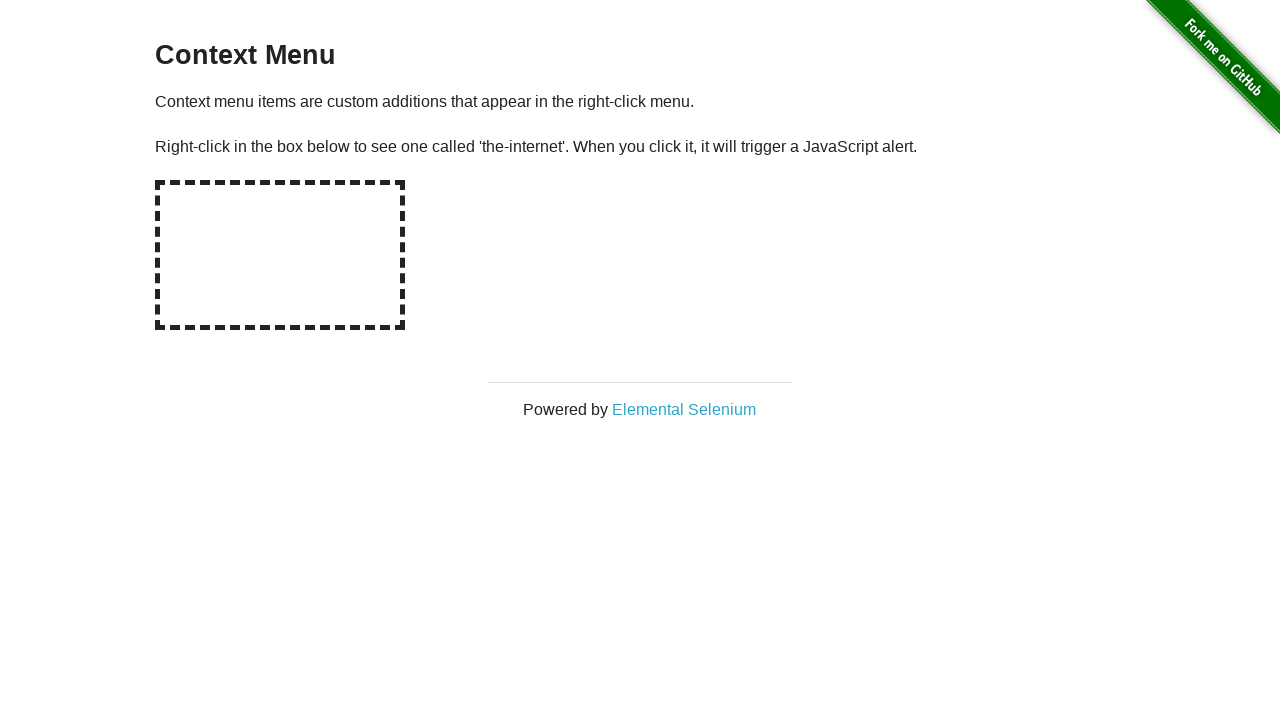

Verified navigation to context menu page
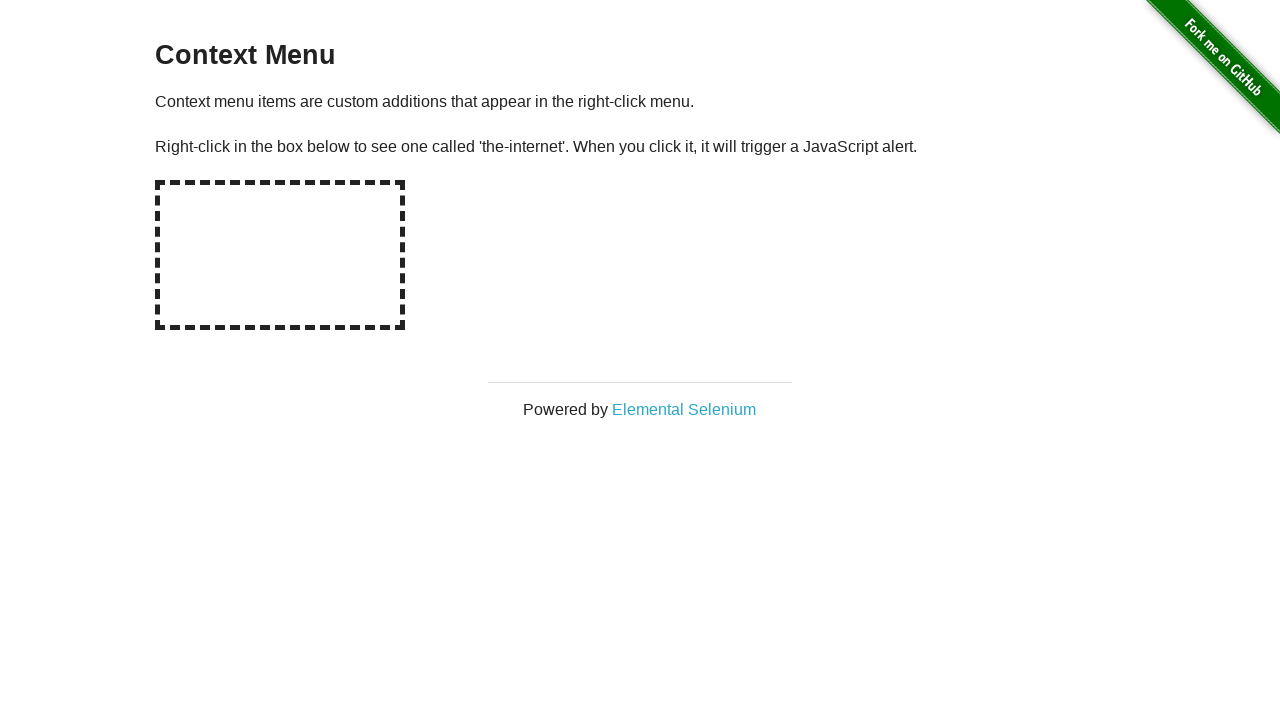

Set up dialog handler to accept alerts
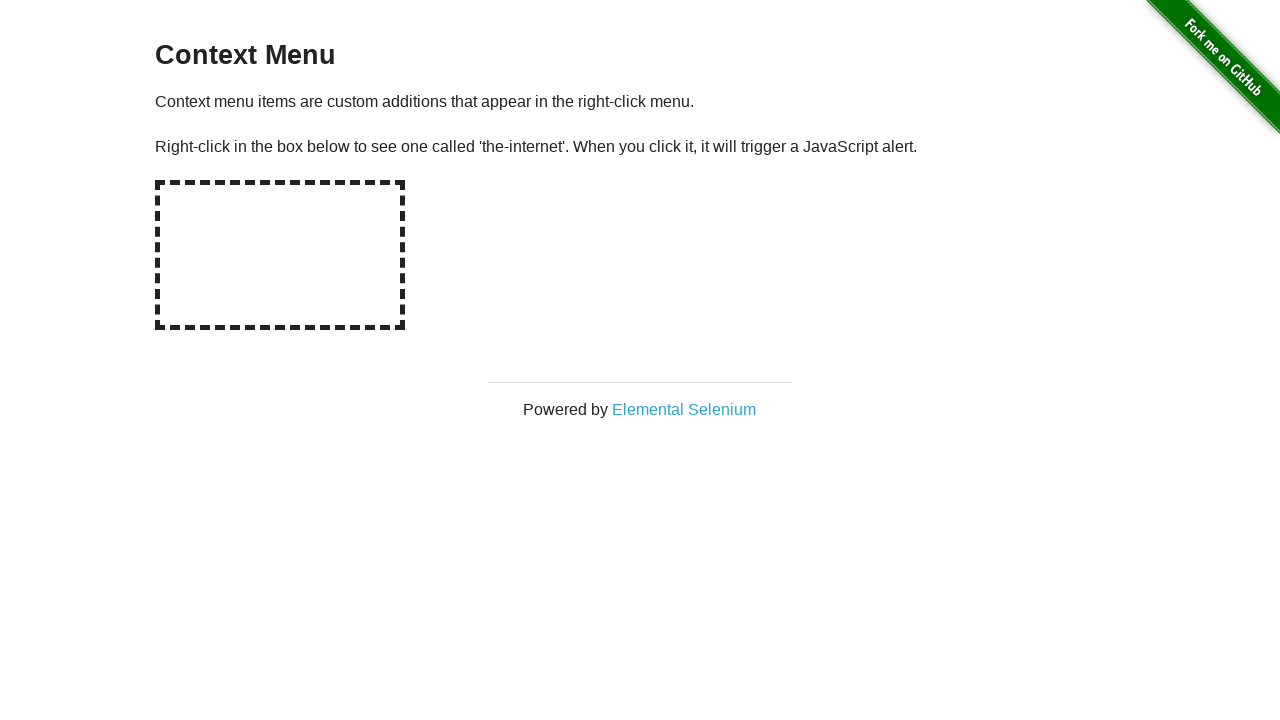

Right-clicked on hot-spot area to trigger context menu at (280, 255) on #hot-spot
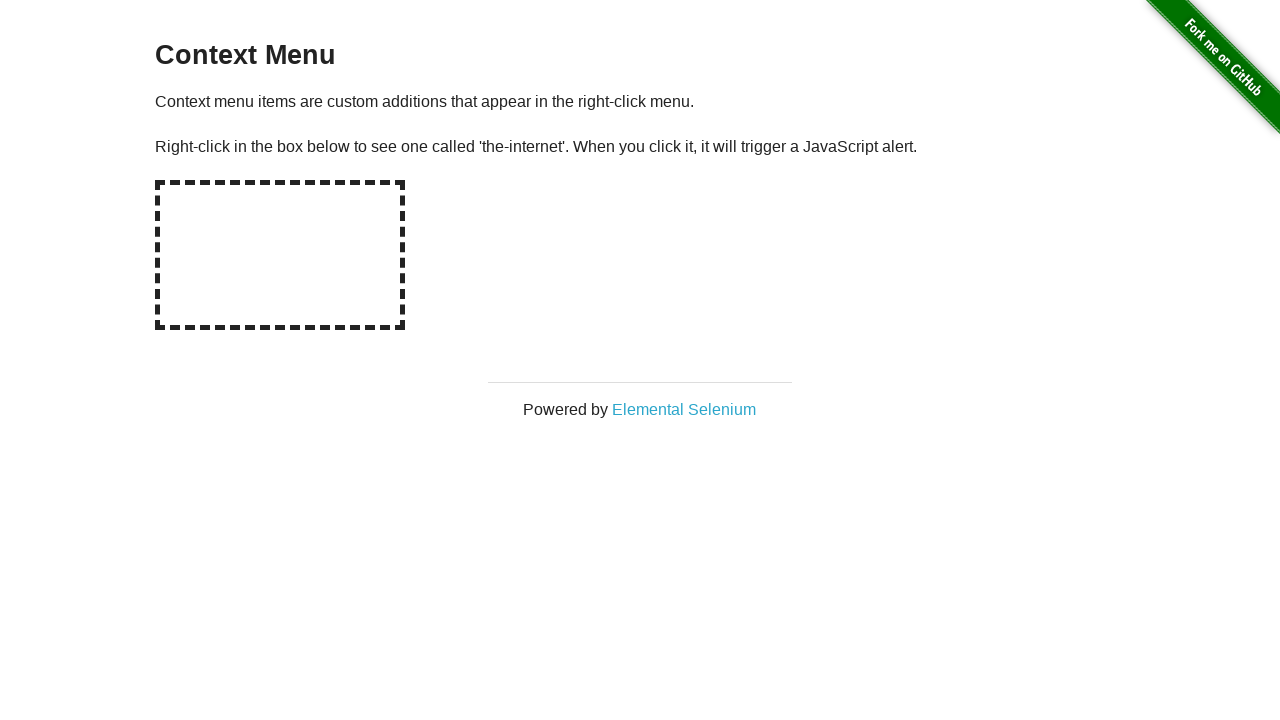

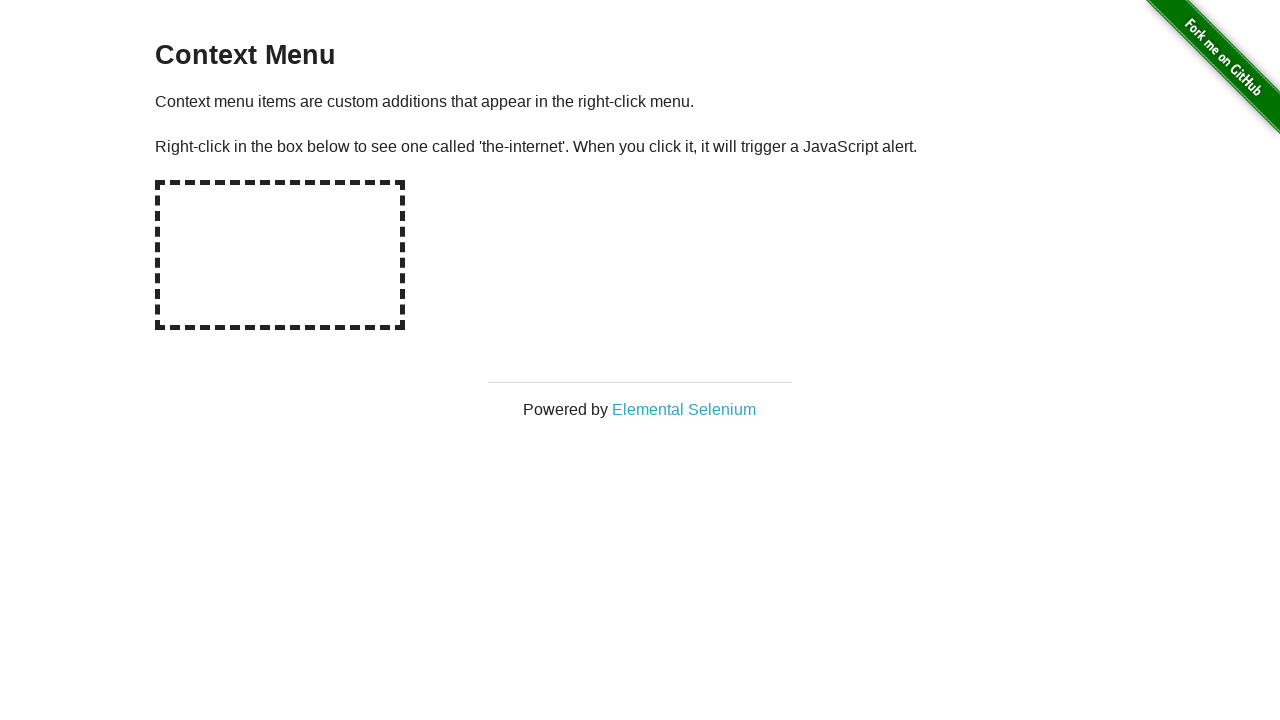